Tests multi-select dropdown functionality by selecting and deselecting options using different methods (by value, index, and visible text)

Starting URL: https://www.letskodeit.com/practice

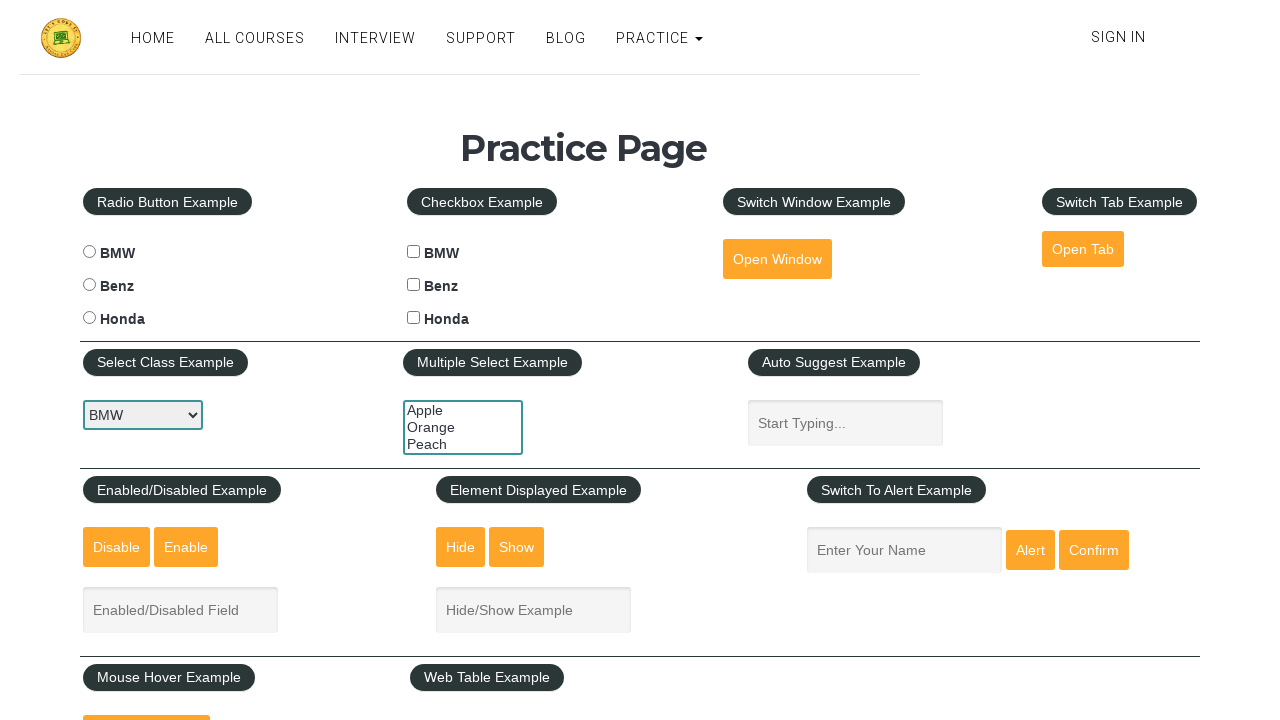

Located multi-select dropdown element
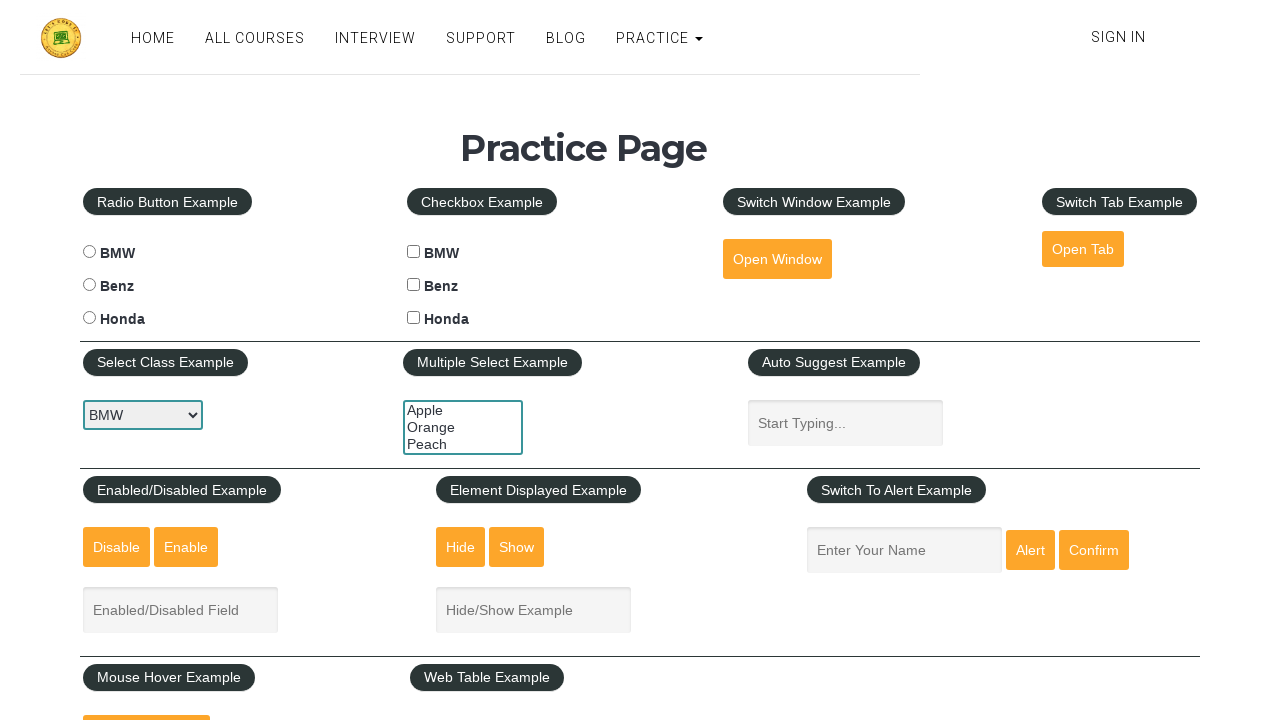

Selected 'peach' option by value on #multiple-select-example
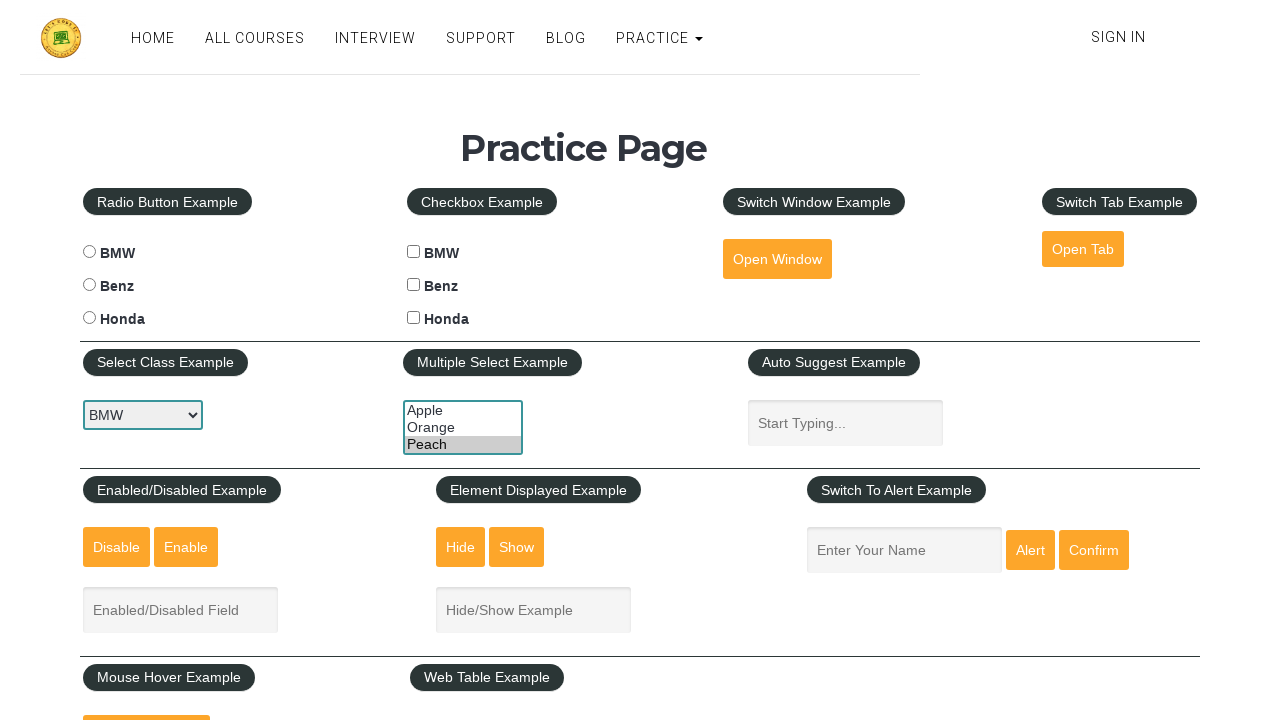

Selected option at index 1 (Orange) on #multiple-select-example
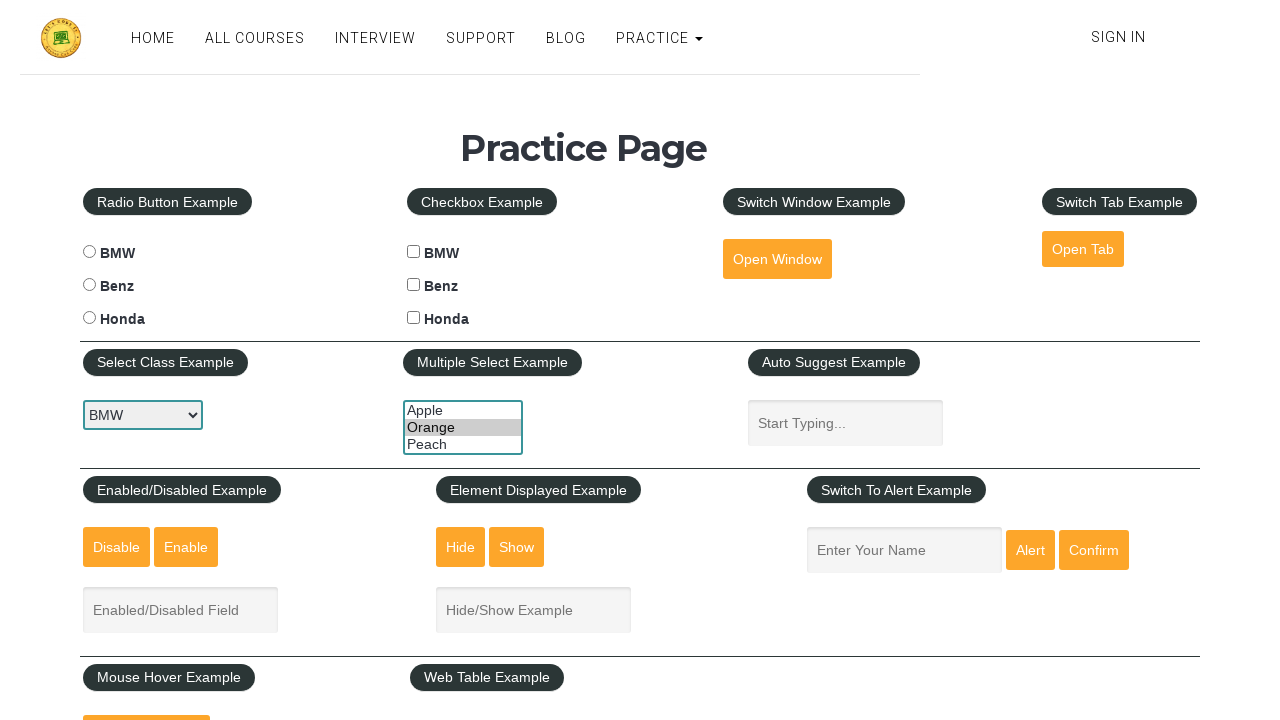

Selected 'Apple' option by visible text on #multiple-select-example
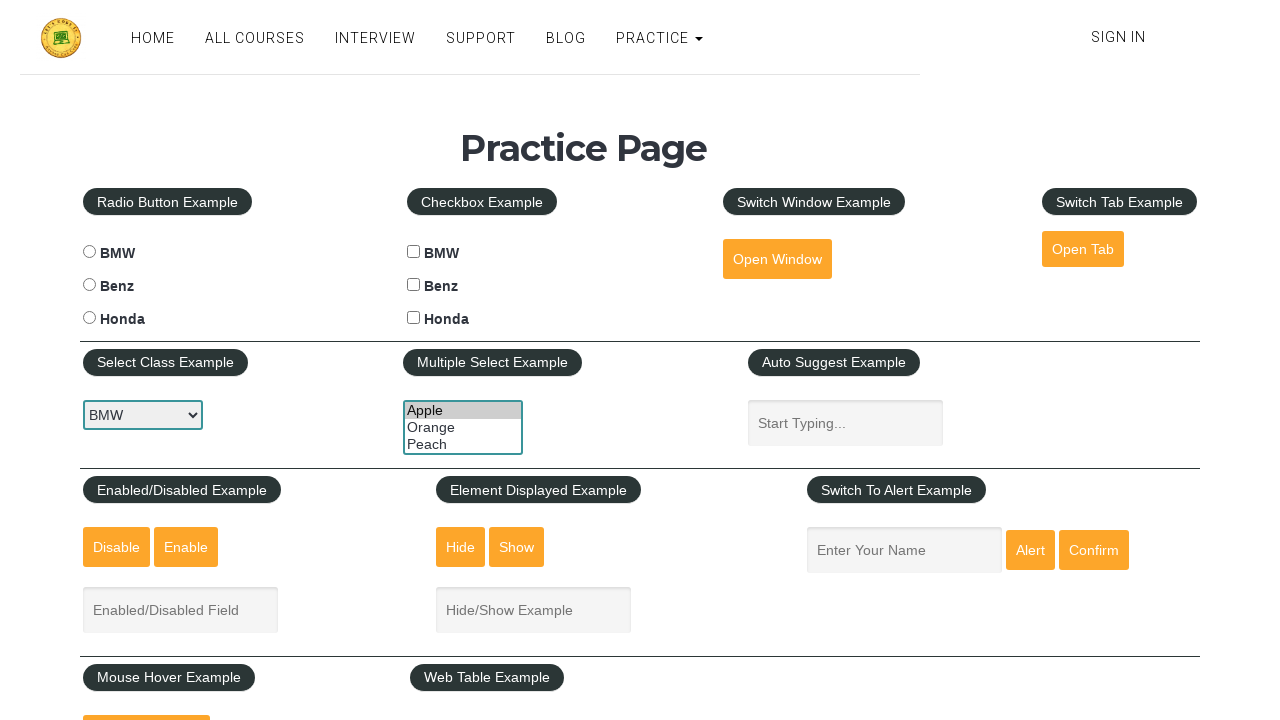

Deselected 'peach' option by value
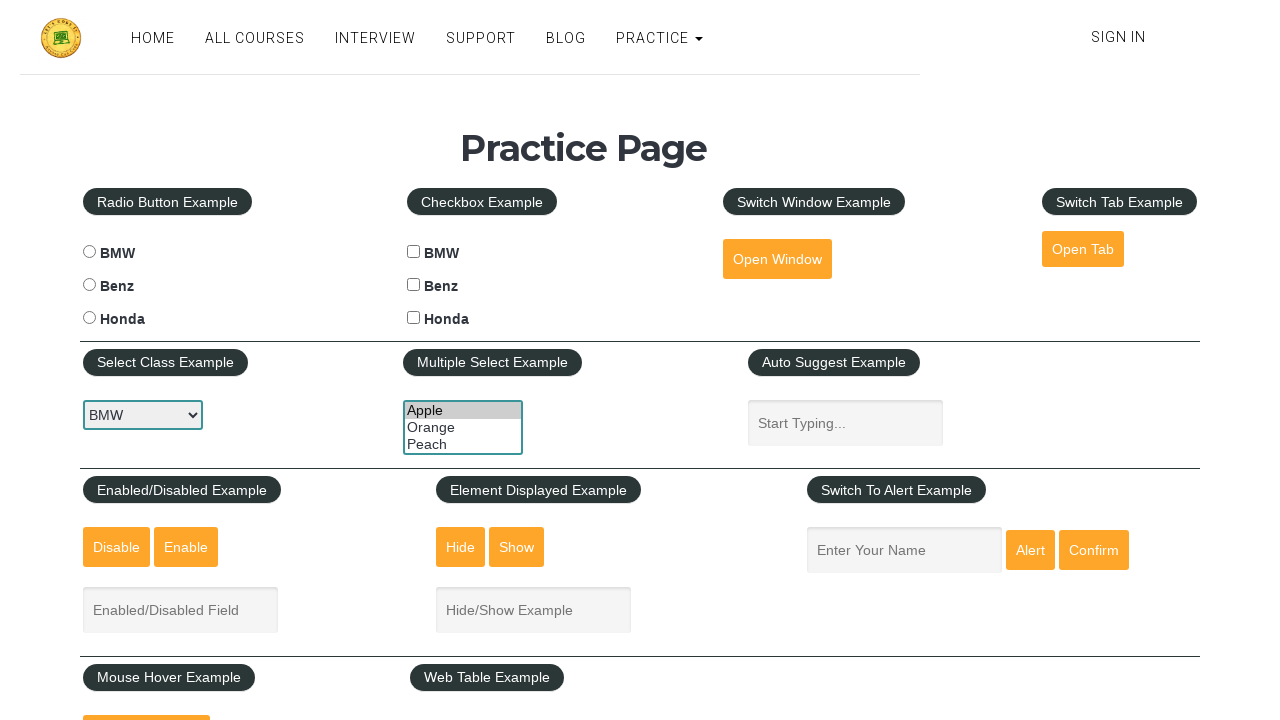

Deselected option at index 1 (Orange)
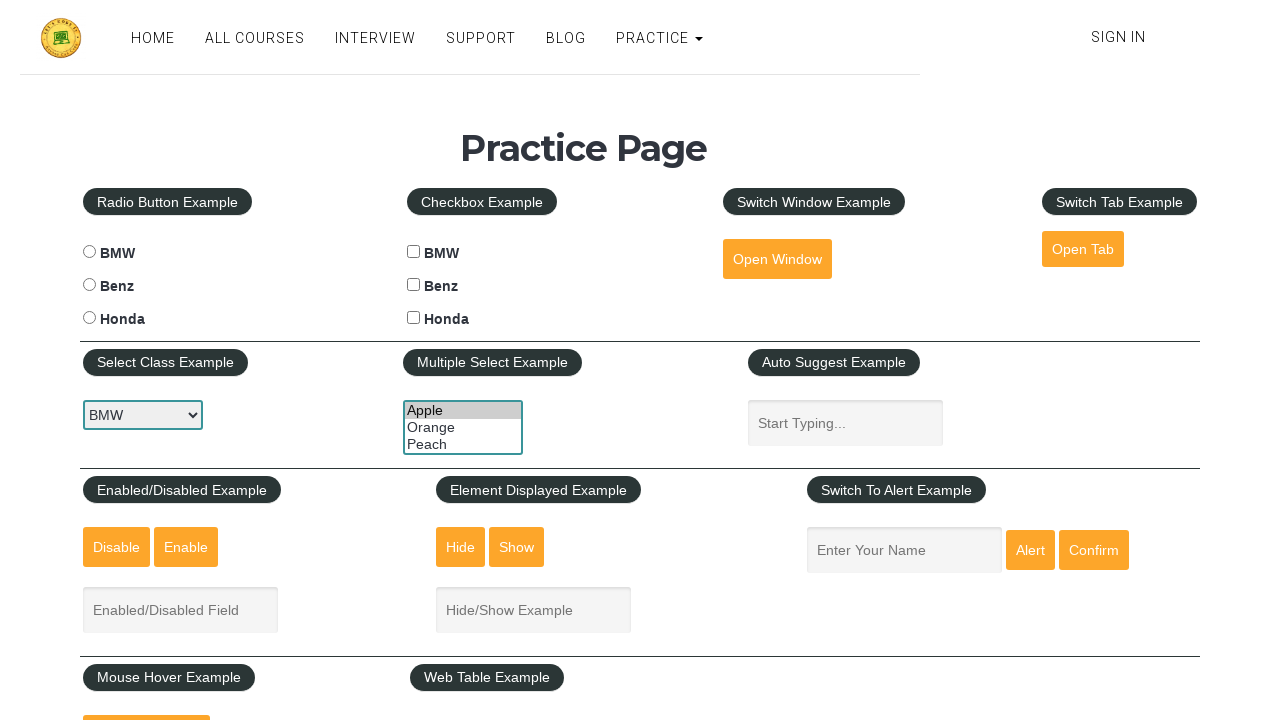

Deselected 'Apple' option by visible text
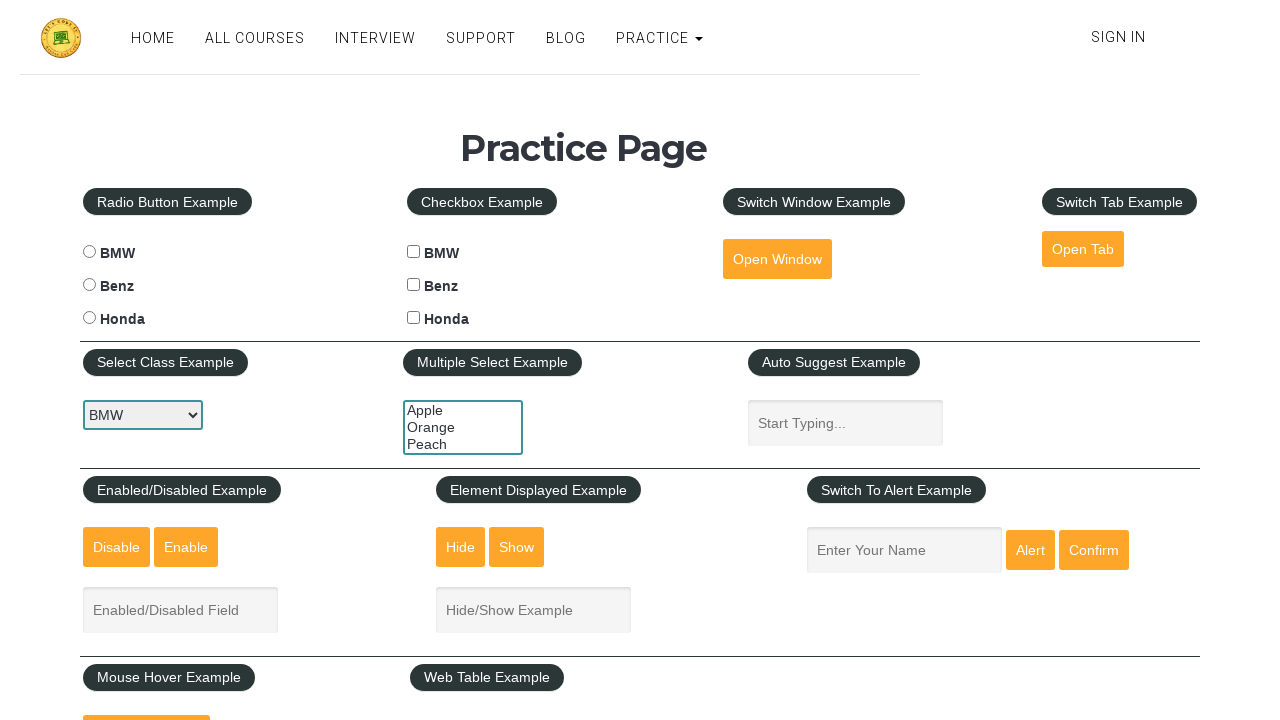

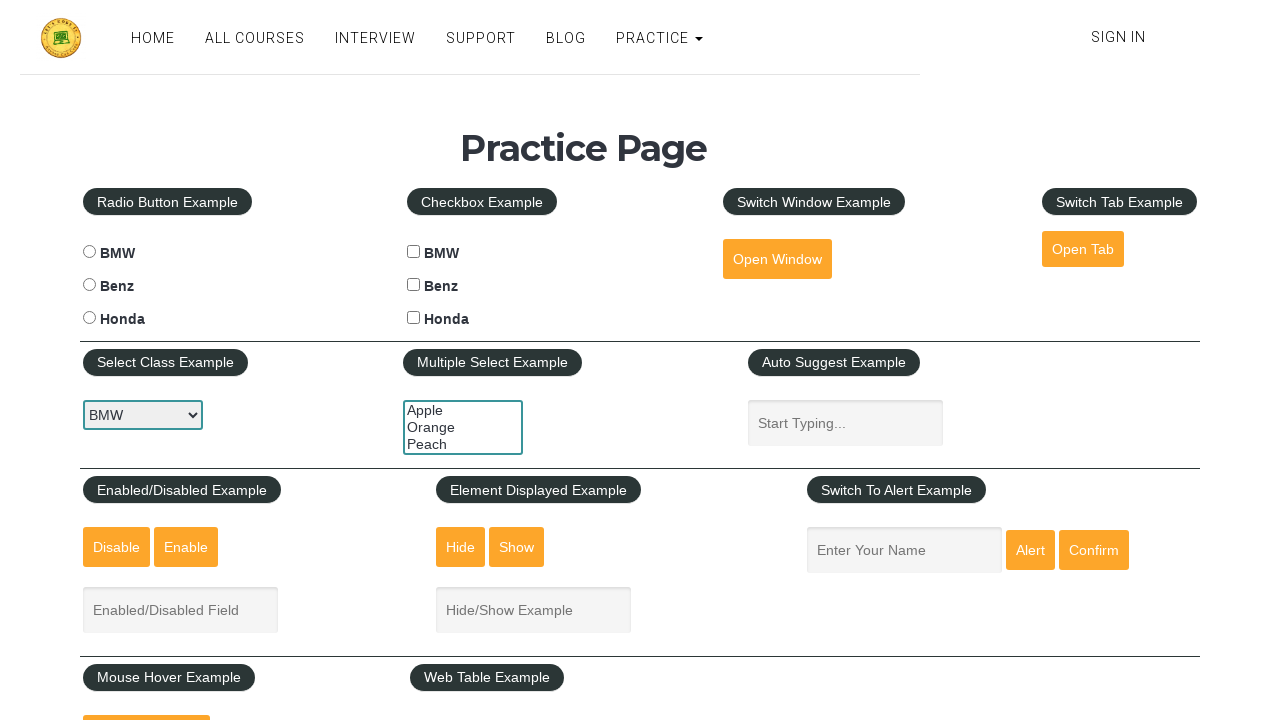